Tests marking all todo items as completed using the toggle-all checkbox

Starting URL: https://demo.playwright.dev/todomvc

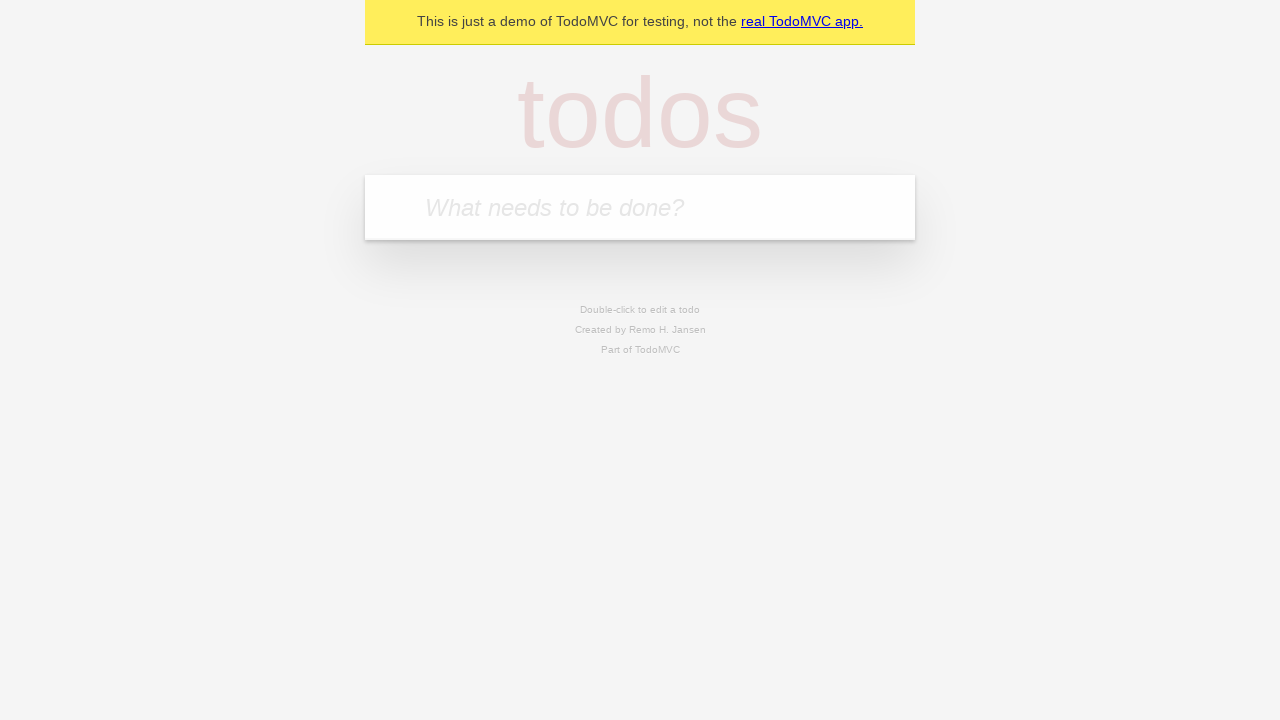

Filled todo input with 'buy some cheese' on internal:attr=[placeholder="What needs to be done?"i]
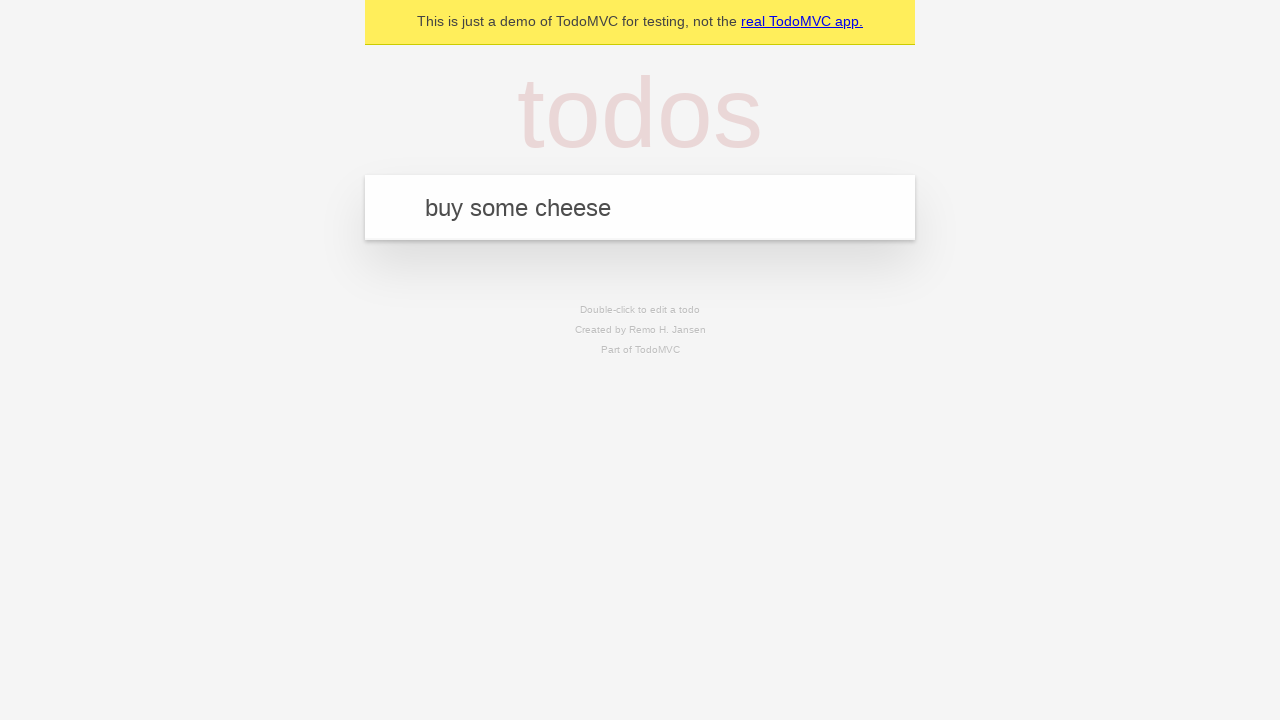

Pressed Enter to create first todo item on internal:attr=[placeholder="What needs to be done?"i]
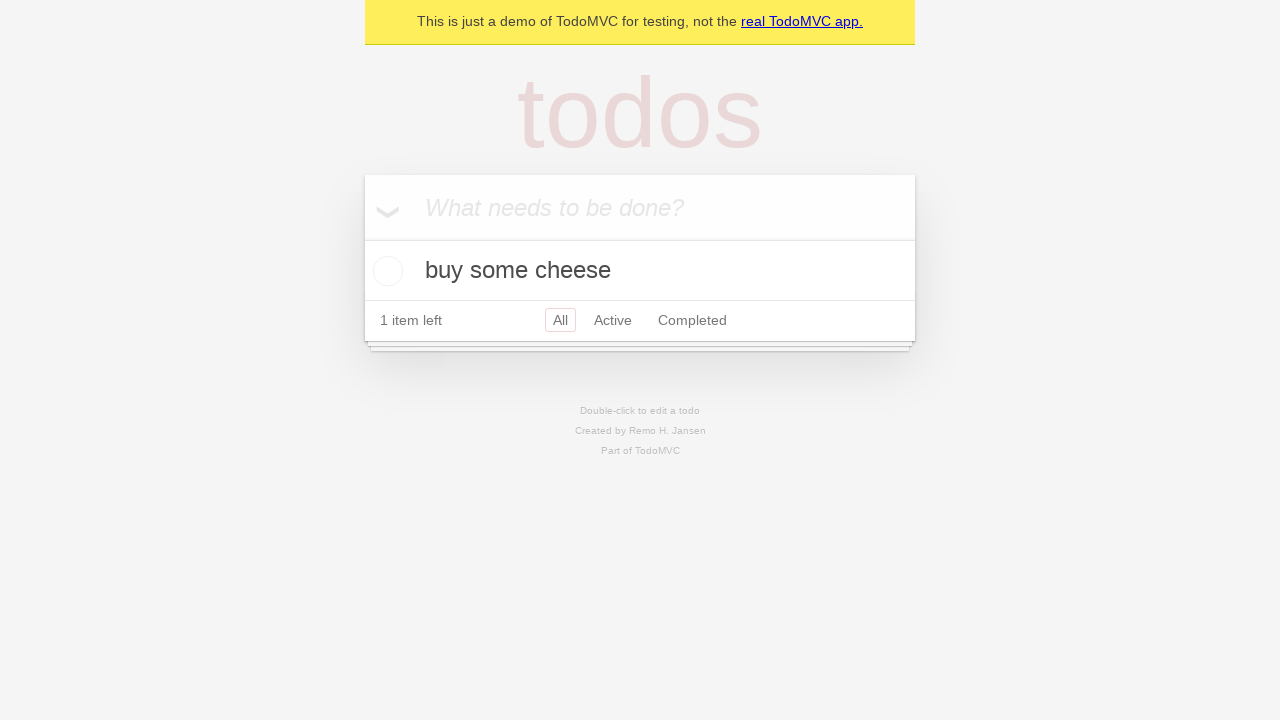

Filled todo input with 'feed the cat' on internal:attr=[placeholder="What needs to be done?"i]
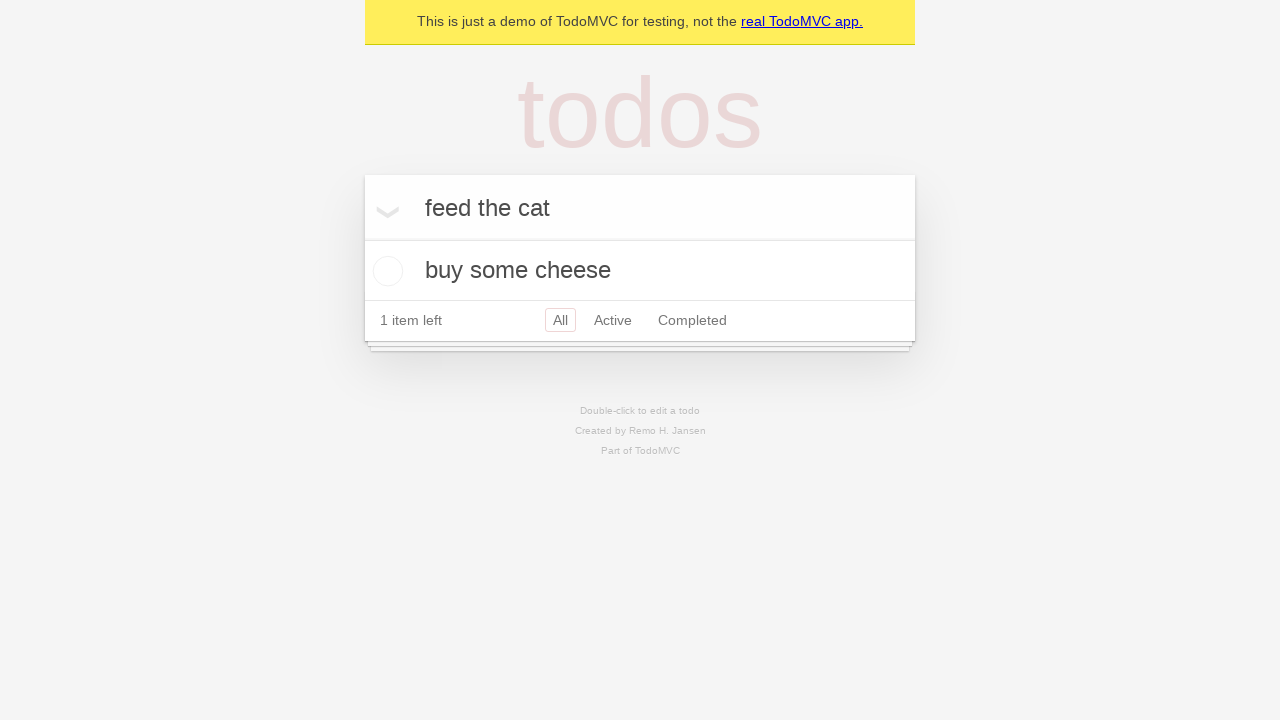

Pressed Enter to create second todo item on internal:attr=[placeholder="What needs to be done?"i]
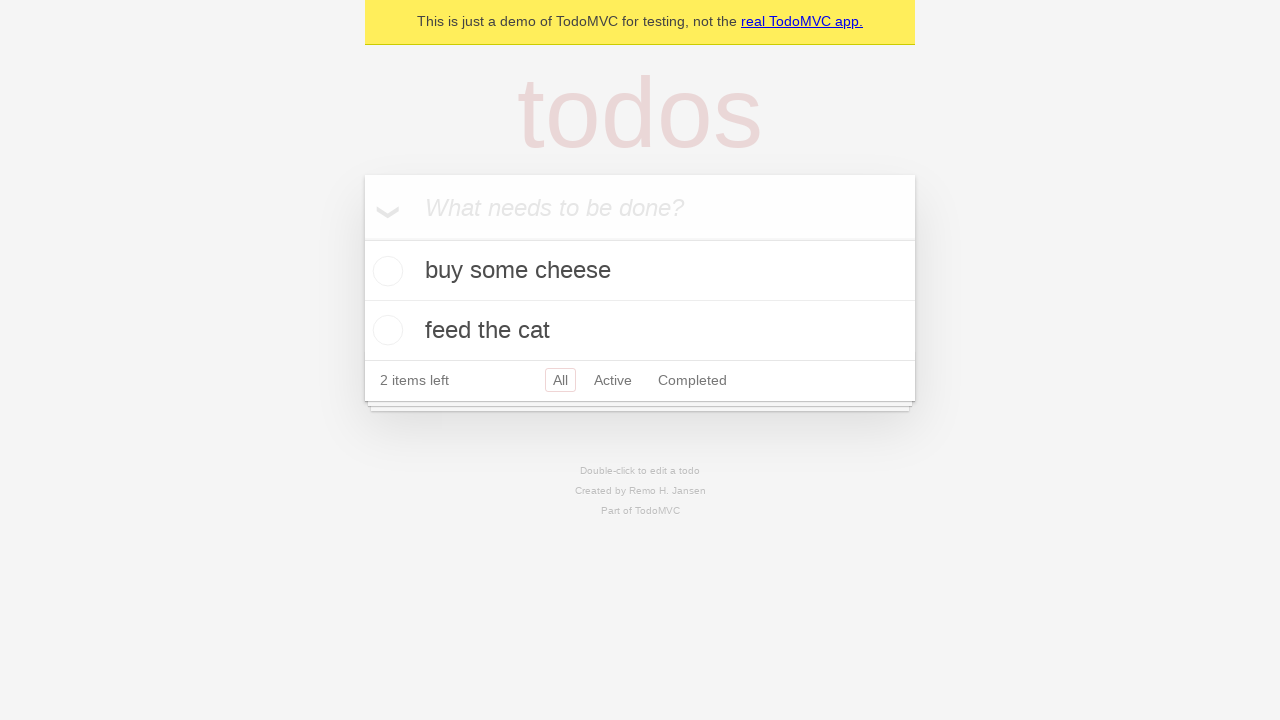

Filled todo input with 'book a doctors appointment' on internal:attr=[placeholder="What needs to be done?"i]
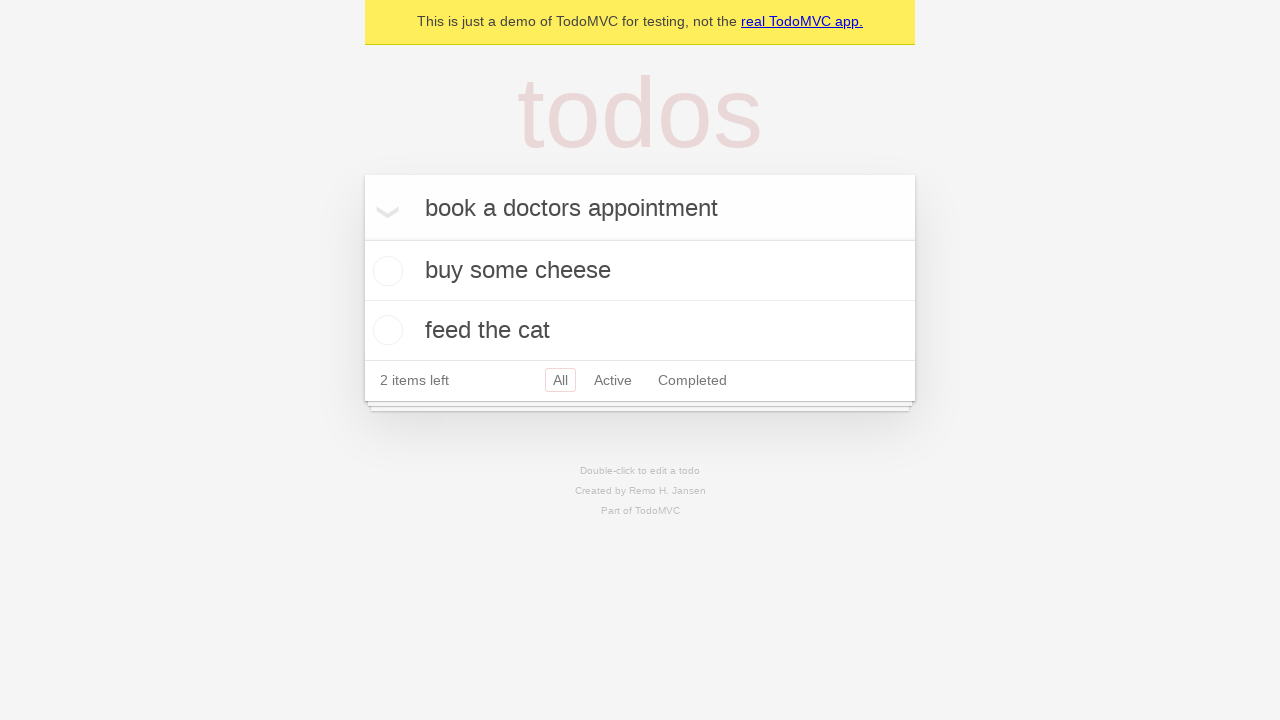

Pressed Enter to create third todo item on internal:attr=[placeholder="What needs to be done?"i]
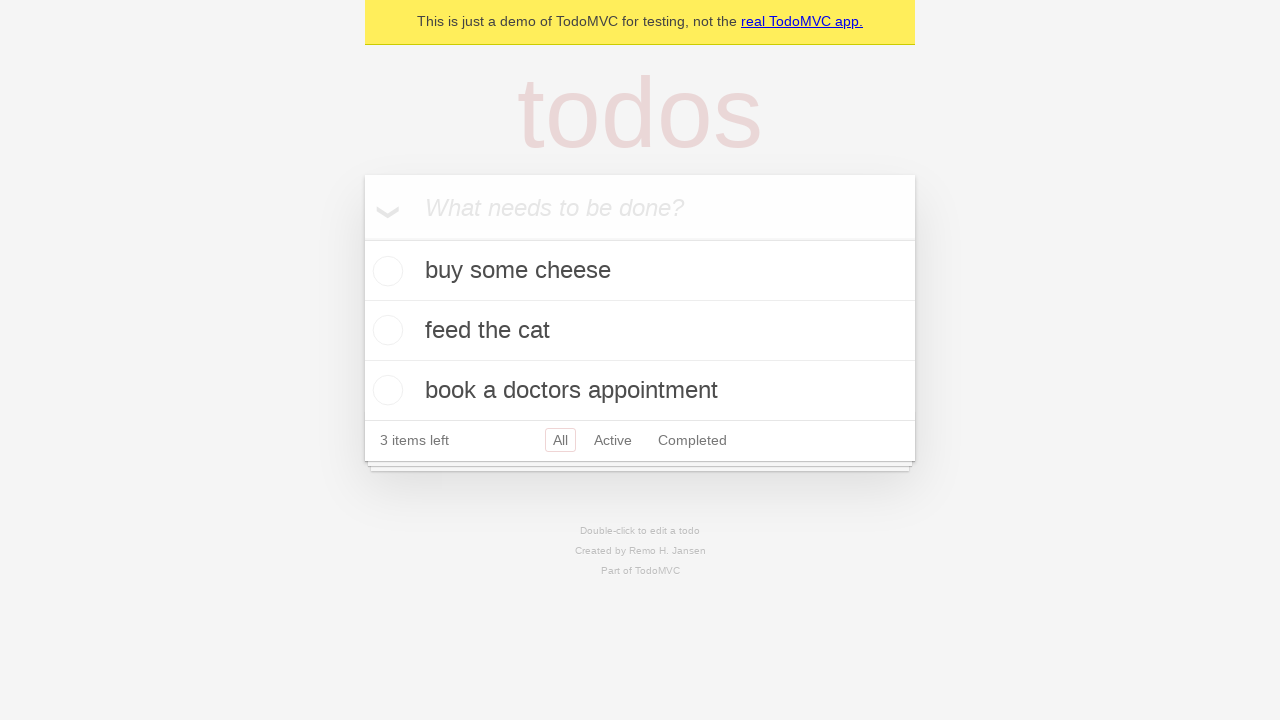

Waited for todo items to appear in the DOM
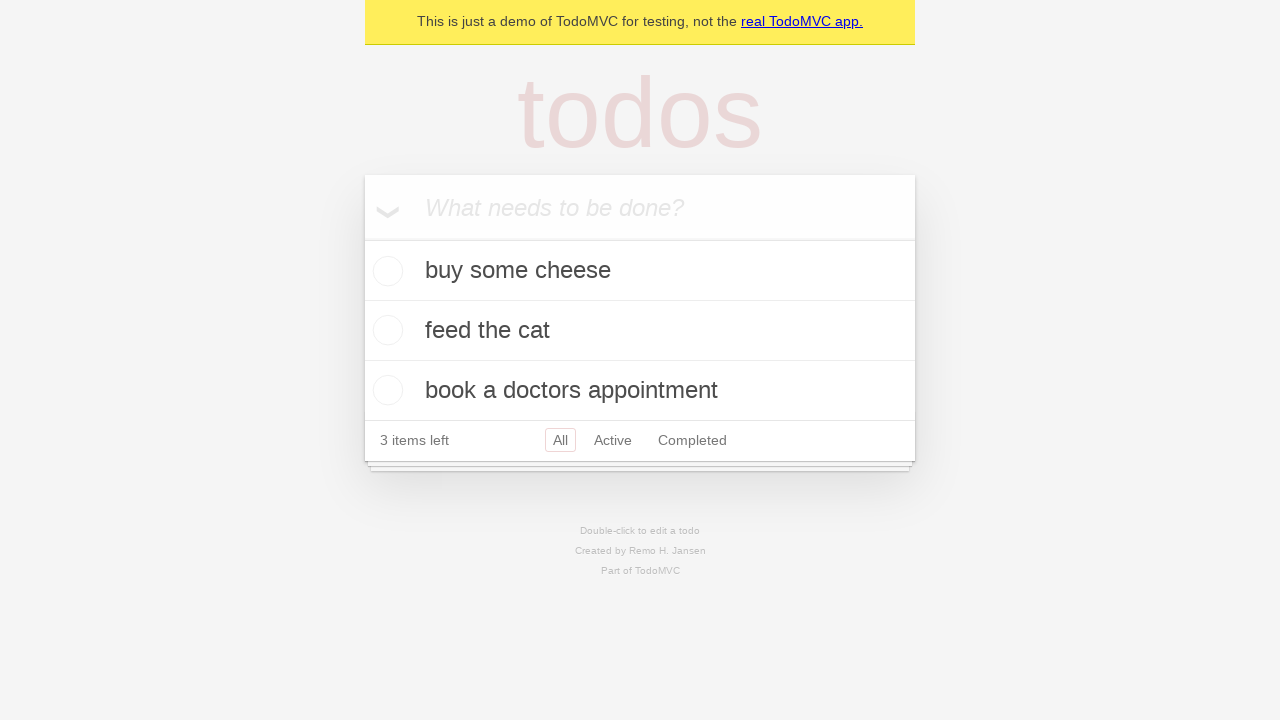

Checked the 'Mark all as complete' toggle checkbox at (362, 238) on internal:label="Mark all as complete"i
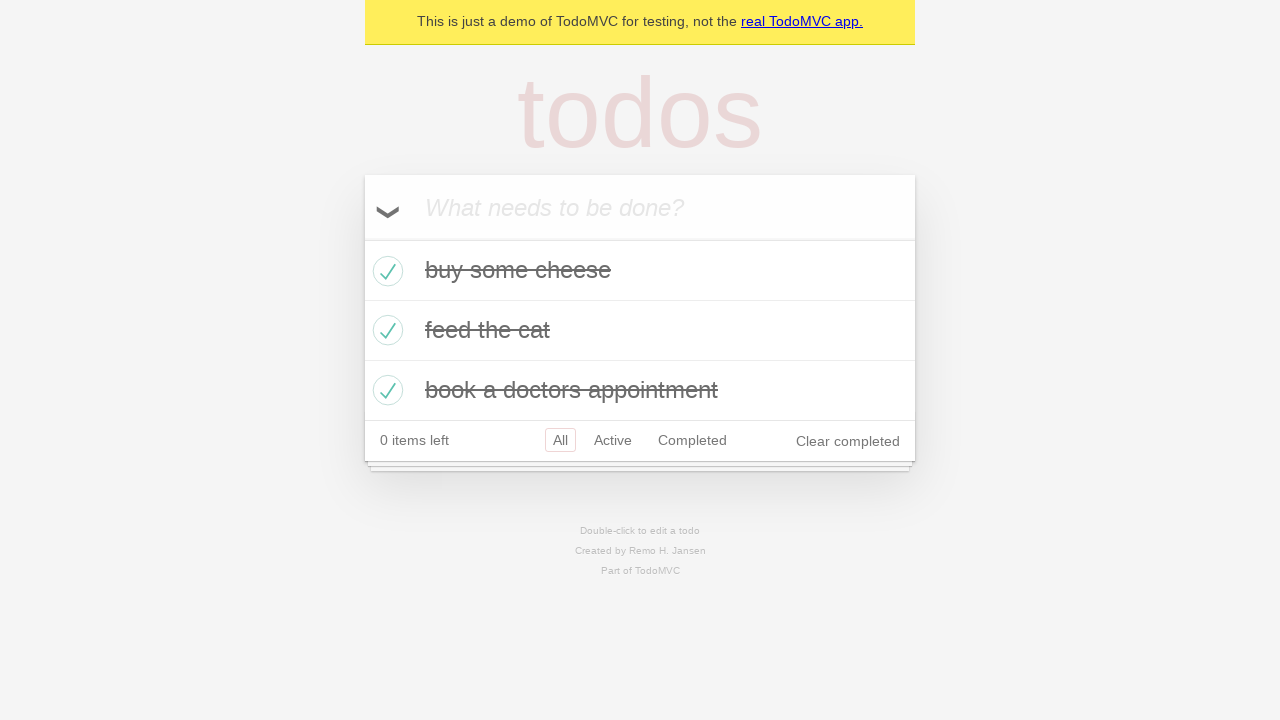

Waited for all todo items to be marked as completed
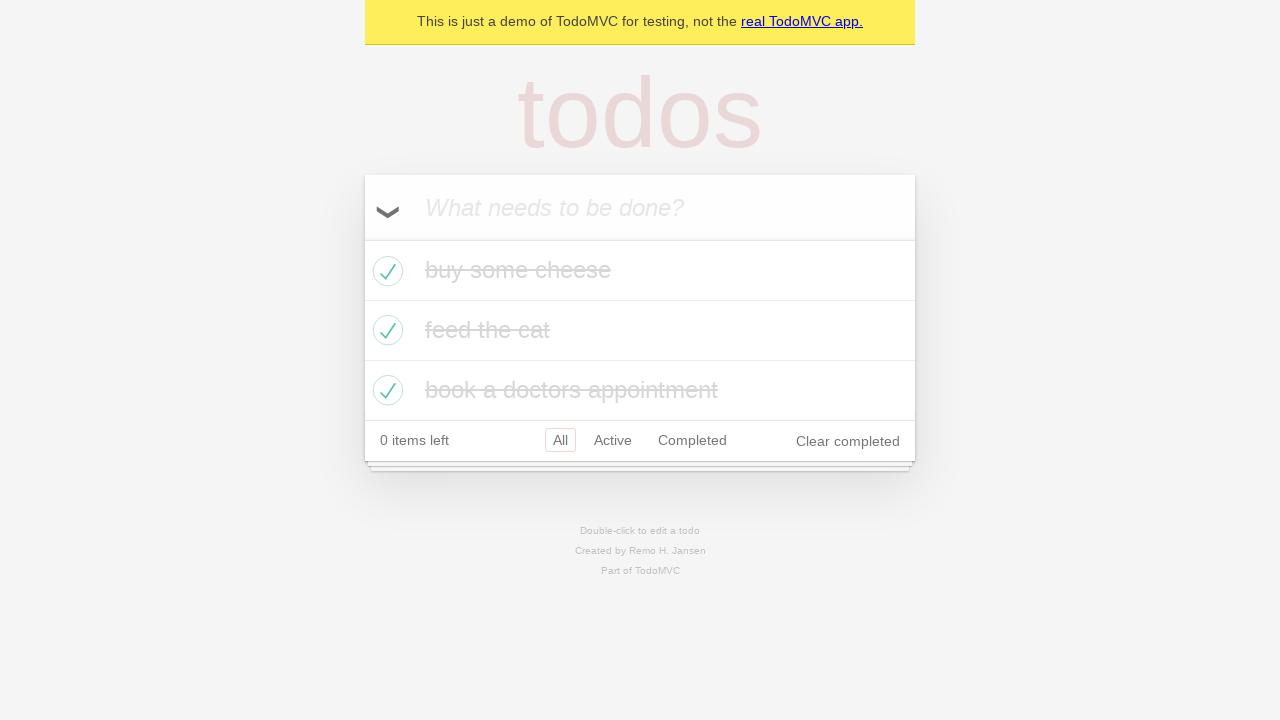

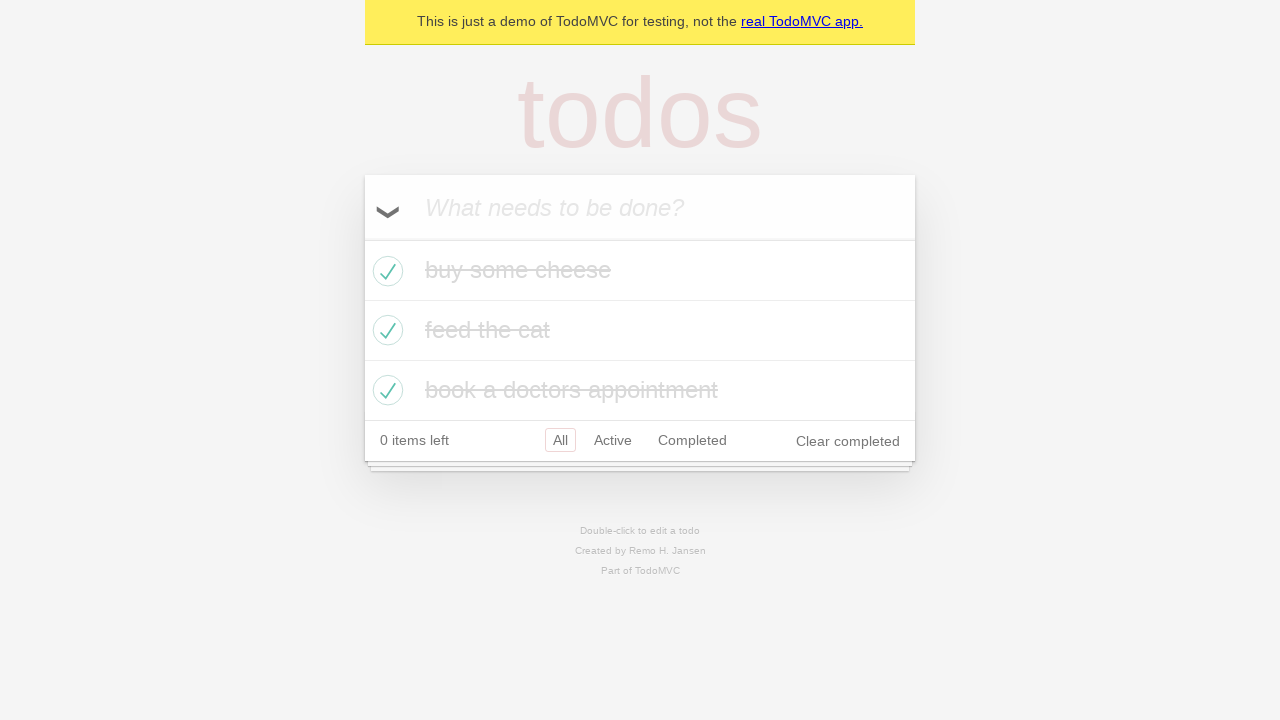